Tests a text box form by filling in full name, email, and address fields, then submitting the form and verifying the displayed information

Starting URL: https://demoqa.com/text-box

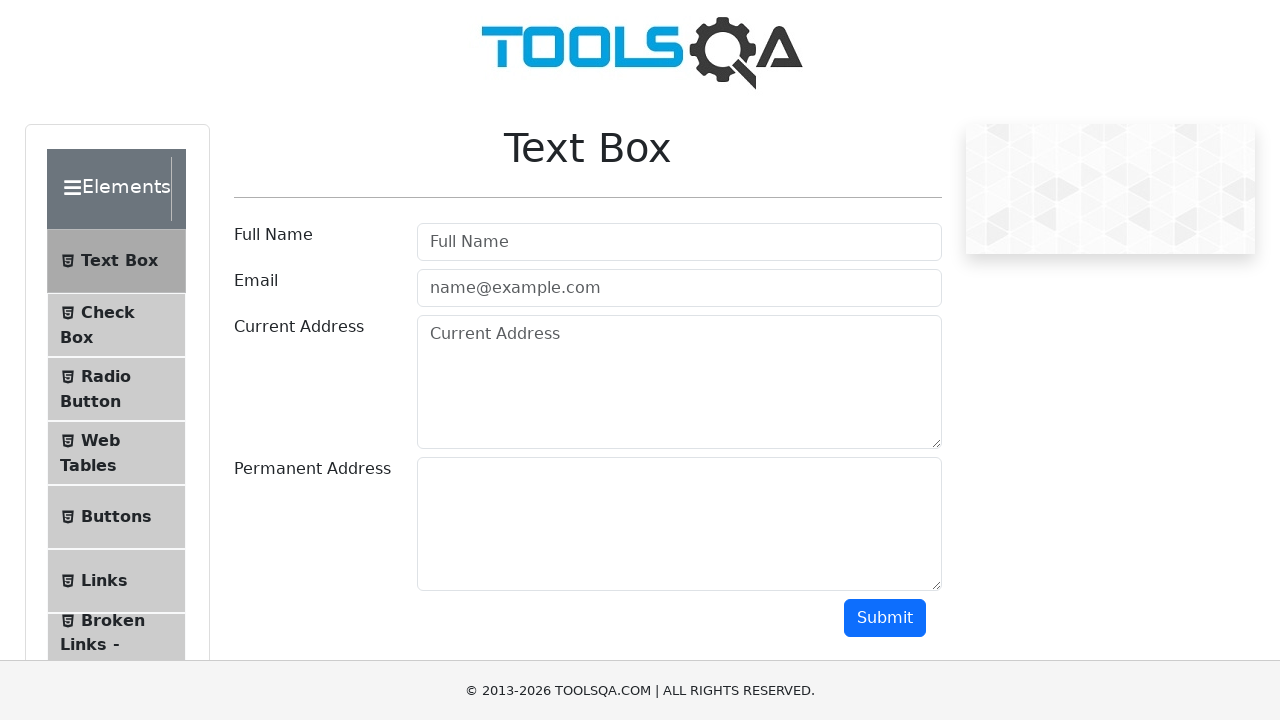

Filled full name field with 'Radost Radost' on input#userName
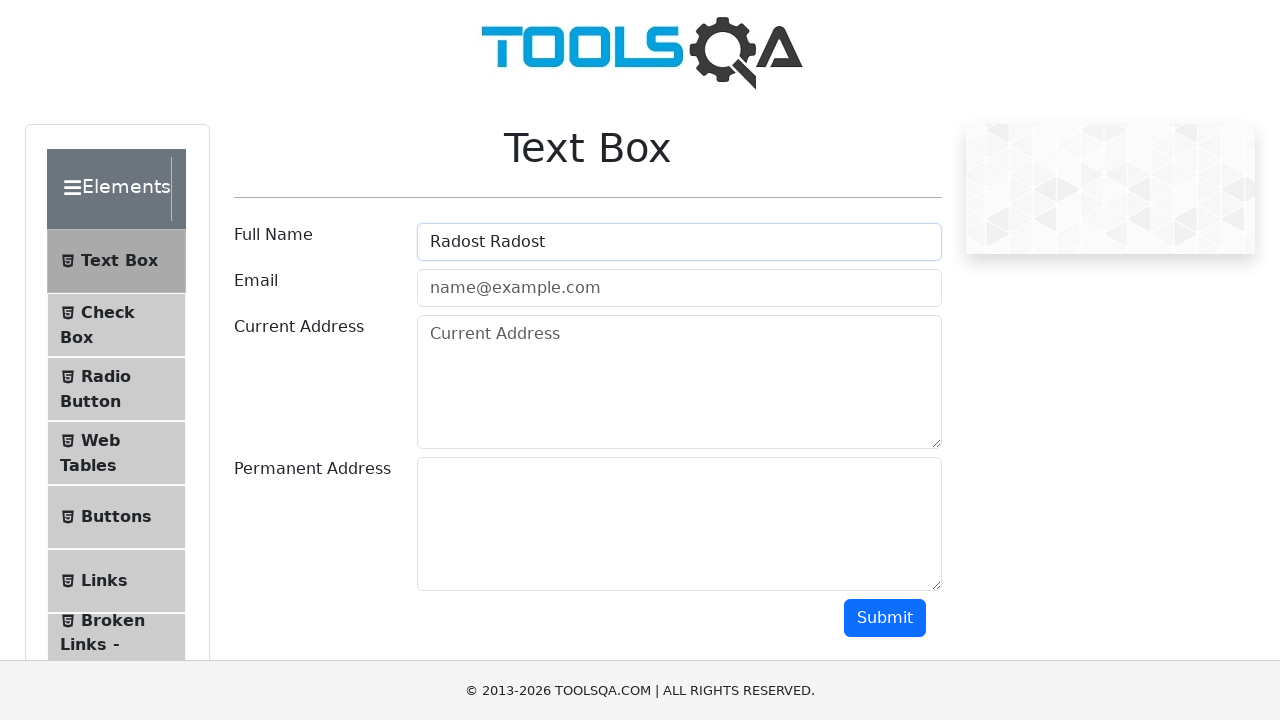

Filled email field with 'rtp@gmail.com' on input[placeholder='name@example.com']
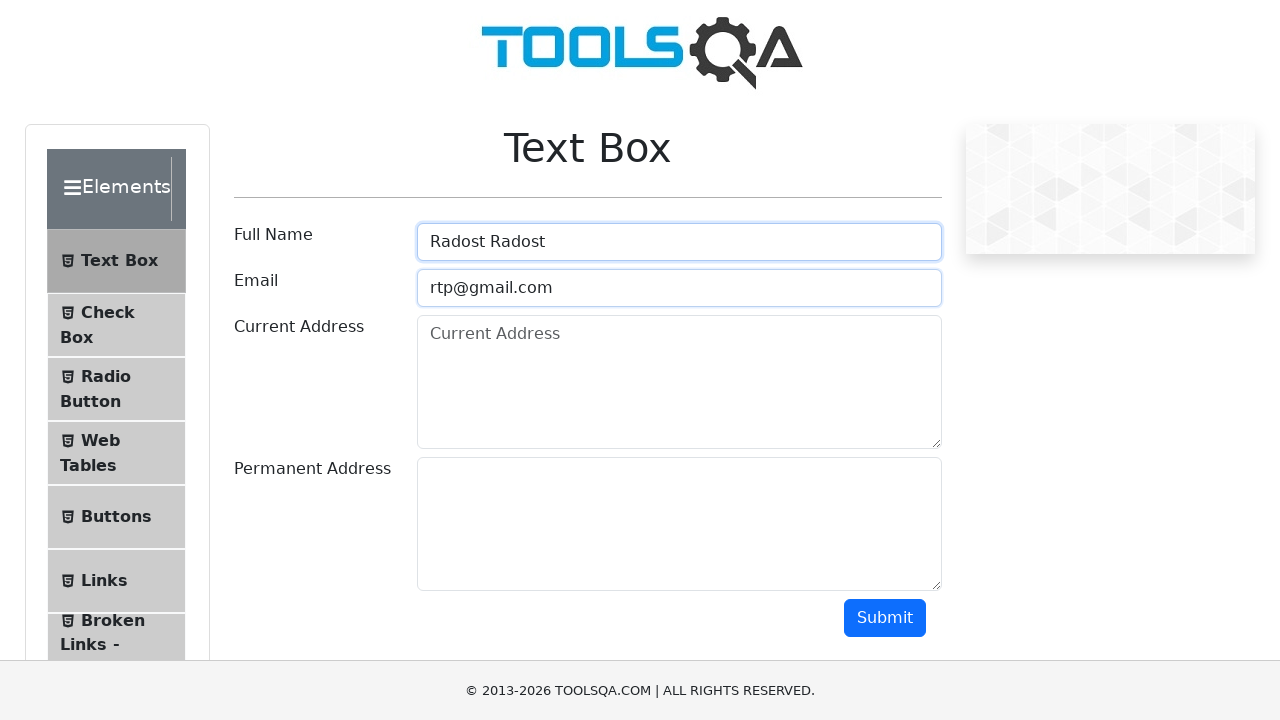

Filled current address field with '123 New Wilke Rd, Arlington Hts, IL,60005' on textarea#currentAddress
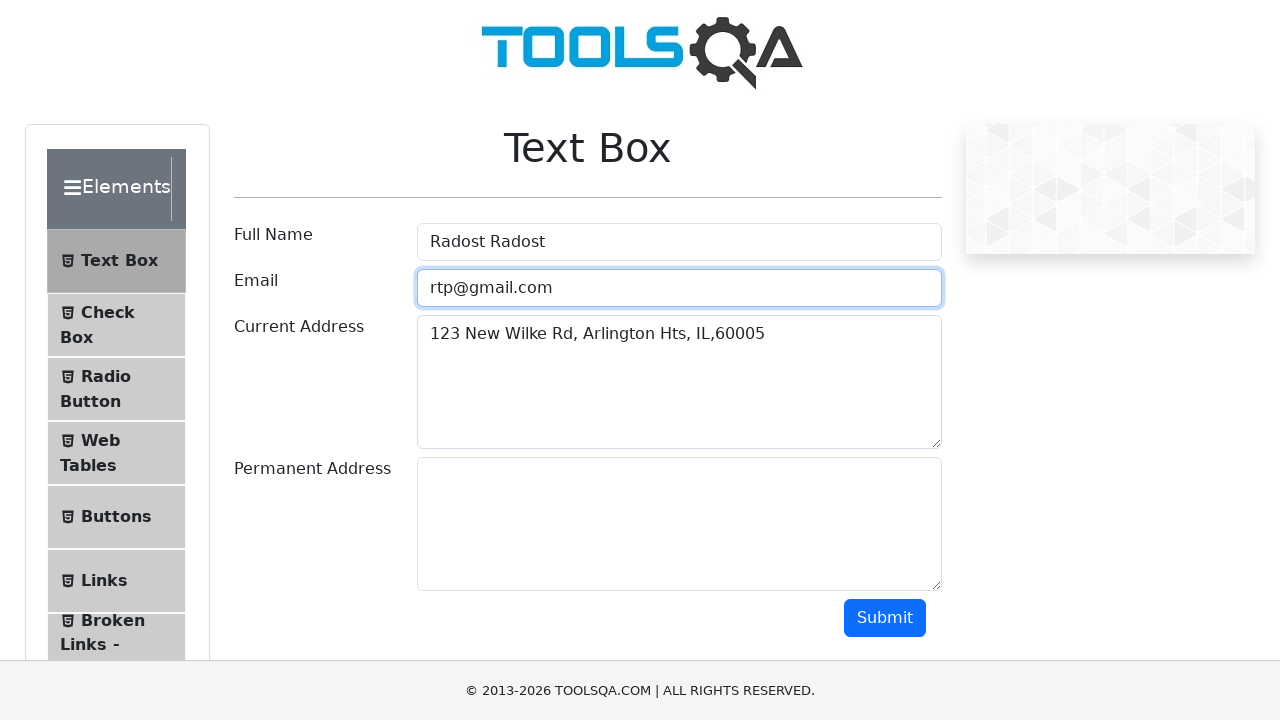

Filled permanent address field with '123 New Wilke Rd, Arlington Hts, IL,60005' on textarea#permanentAddress
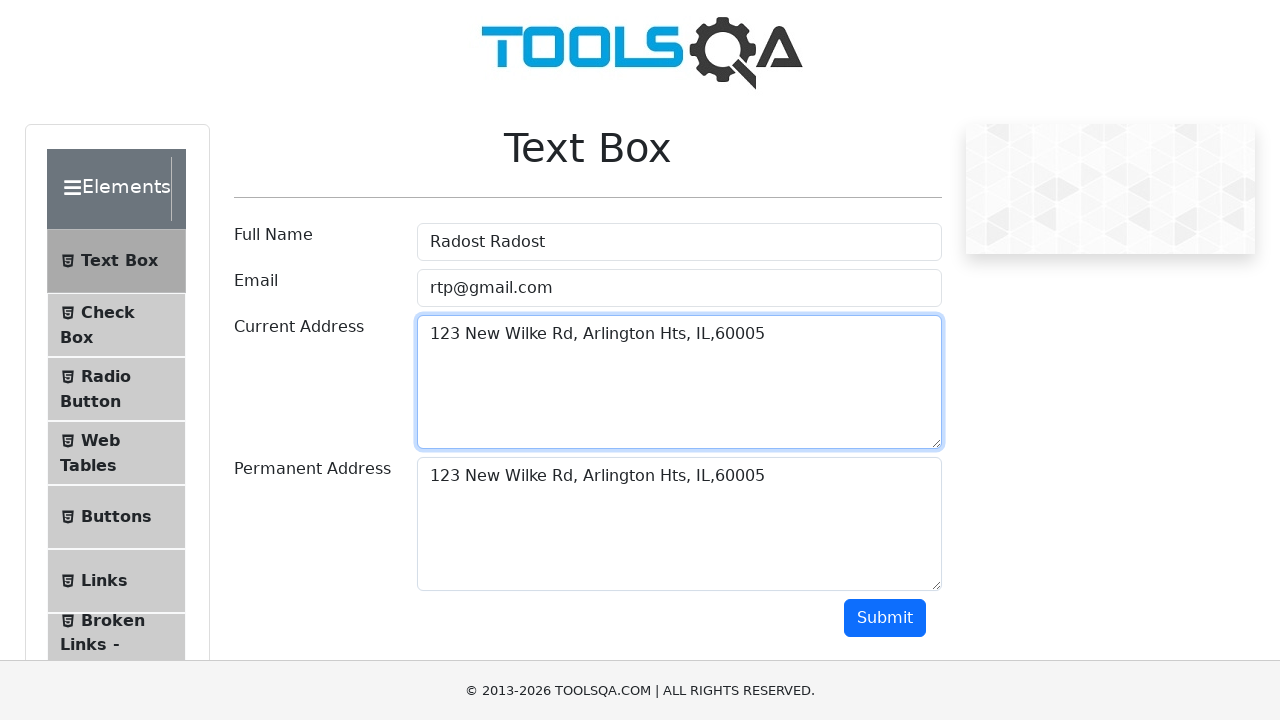

Clicked submit button to submit the form at (885, 618) on button#submit
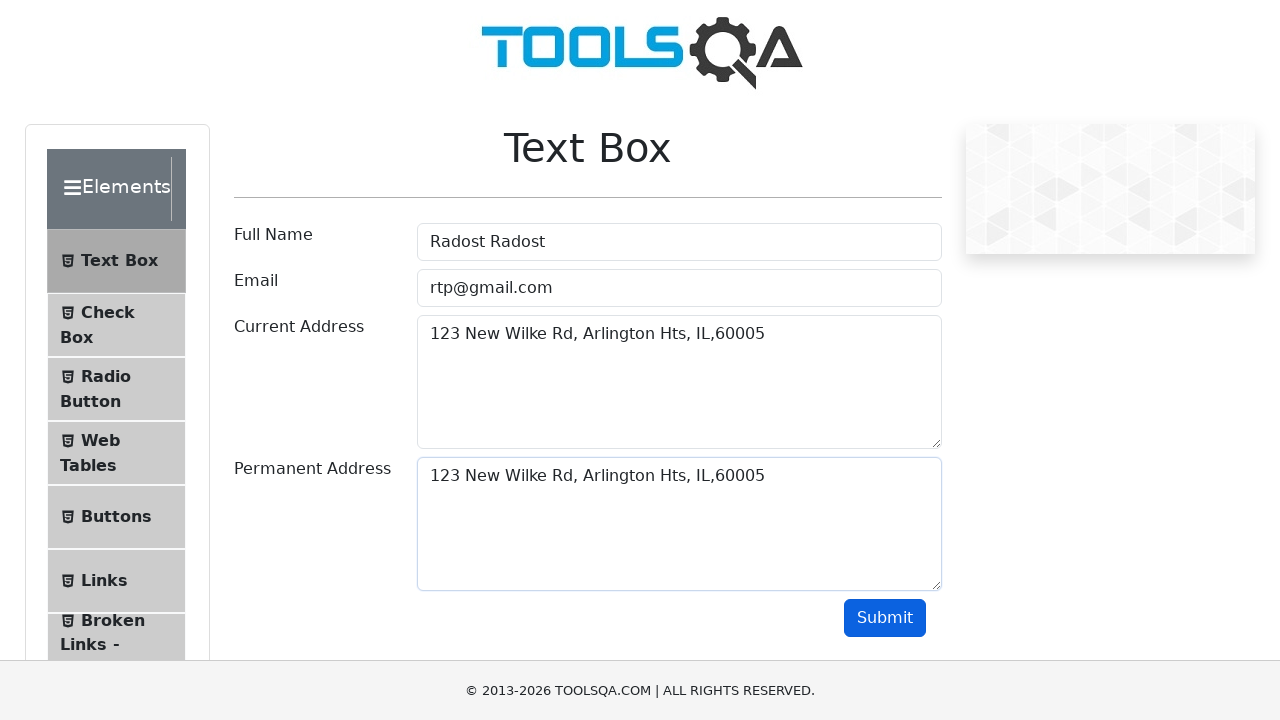

Form submission results loaded successfully
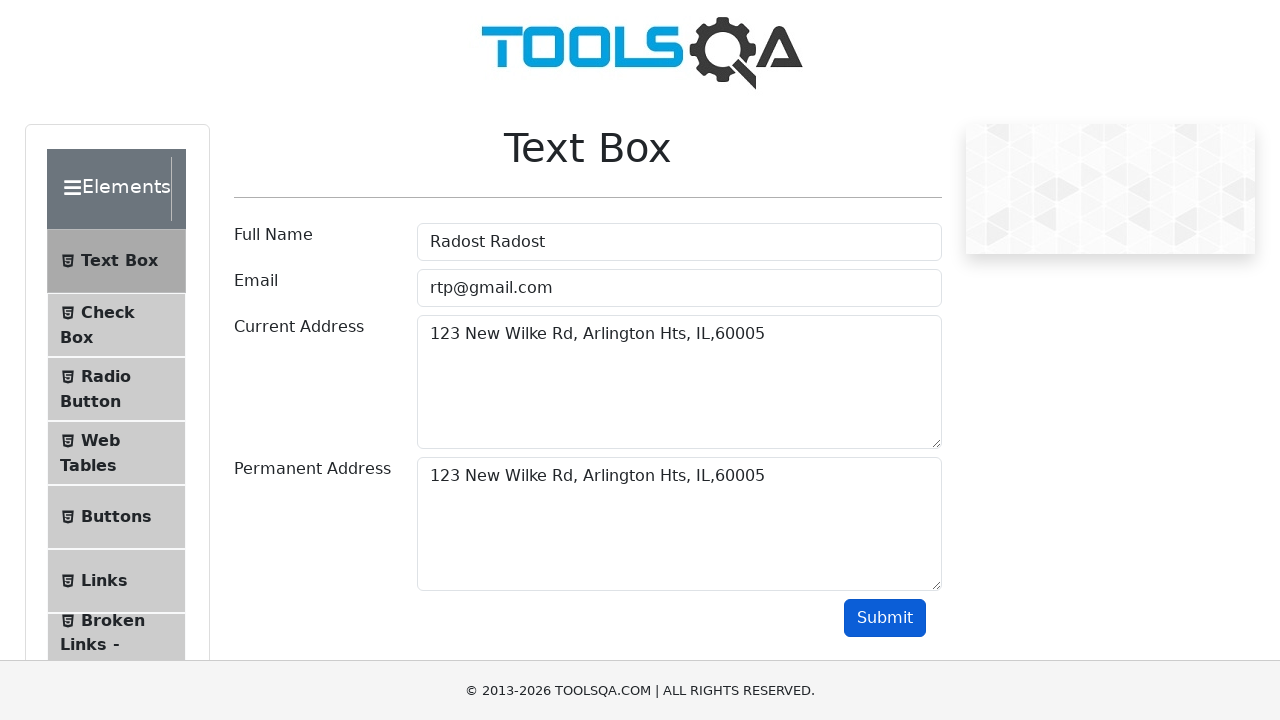

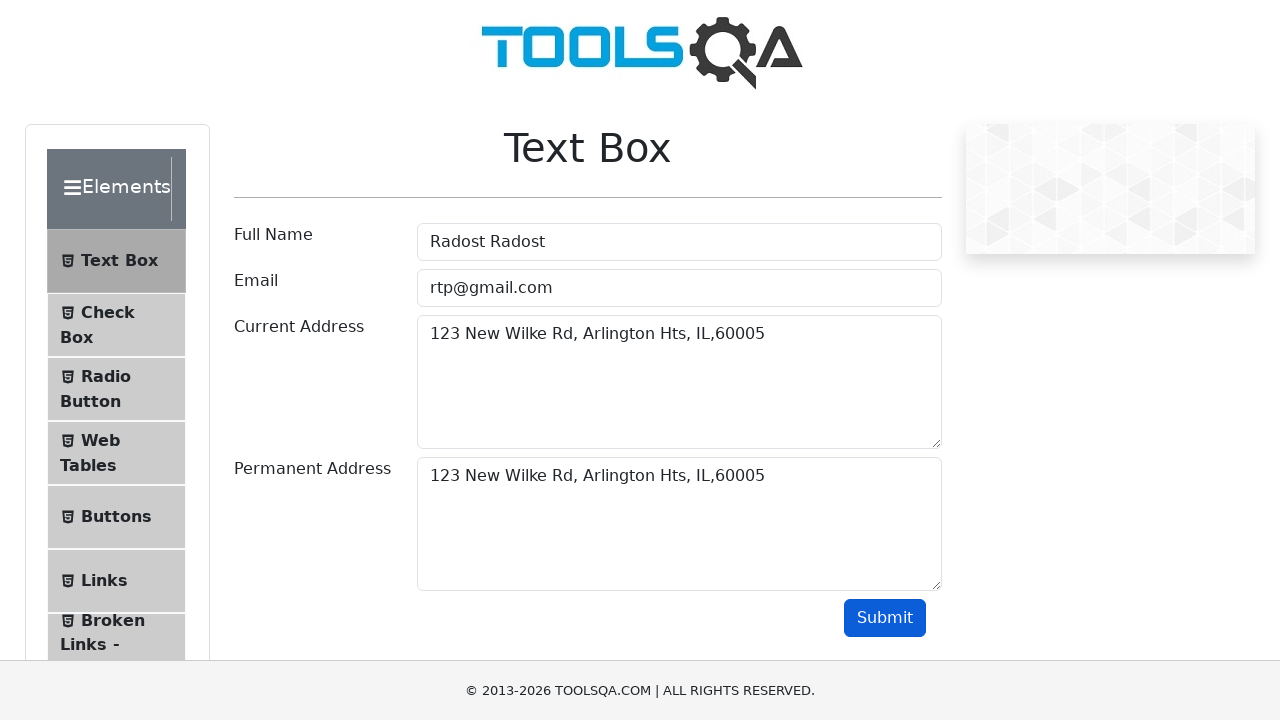